Tests navigation through all main menu links on the dodo.quantumnique.tech website, verifying each link opens the expected page

Starting URL: https://dodo.quantumnique.tech/

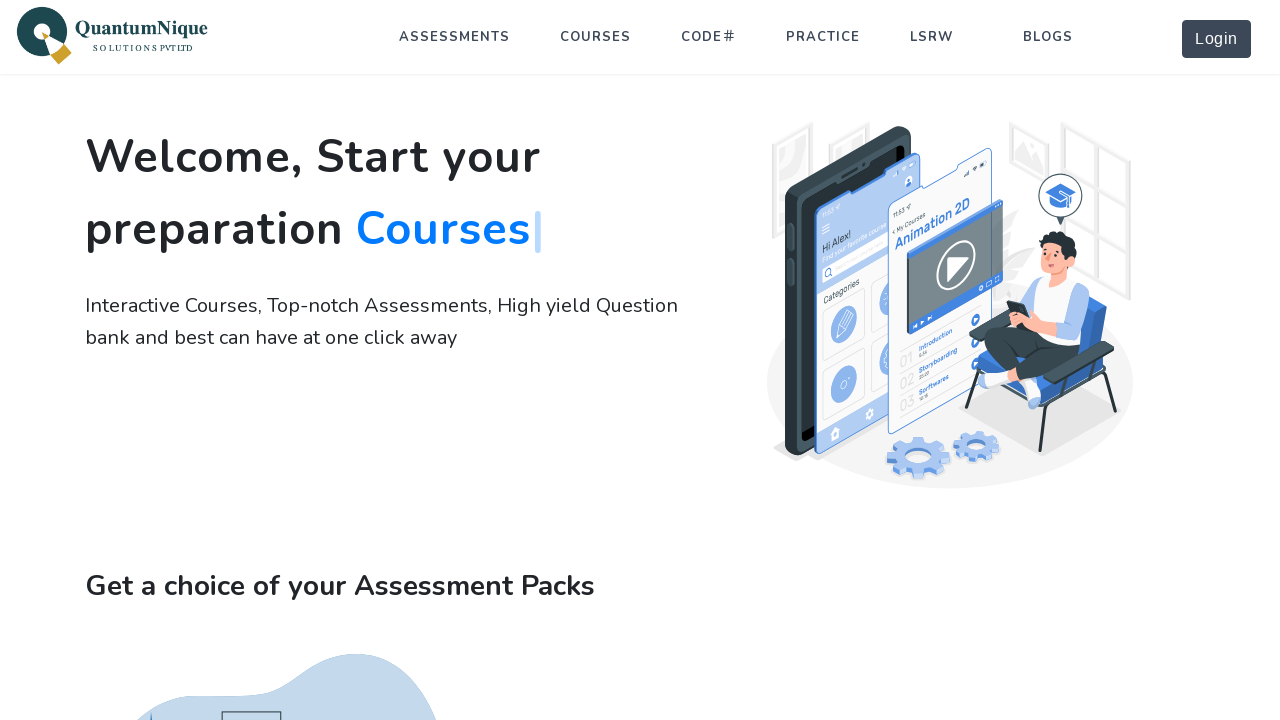

Clicked on 'ASSESSMENTS' menu link at (455, 37) on text=ASSESSMENTS
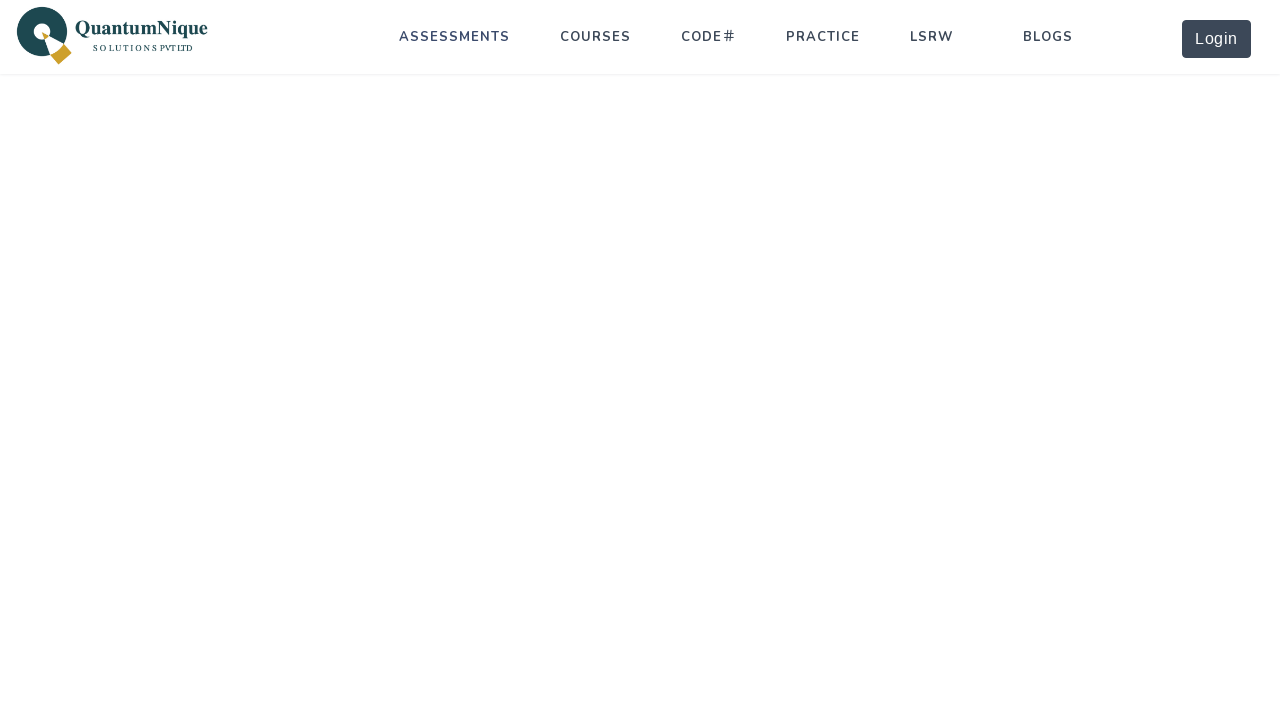

Navigation to ASSESSMENTS page completed
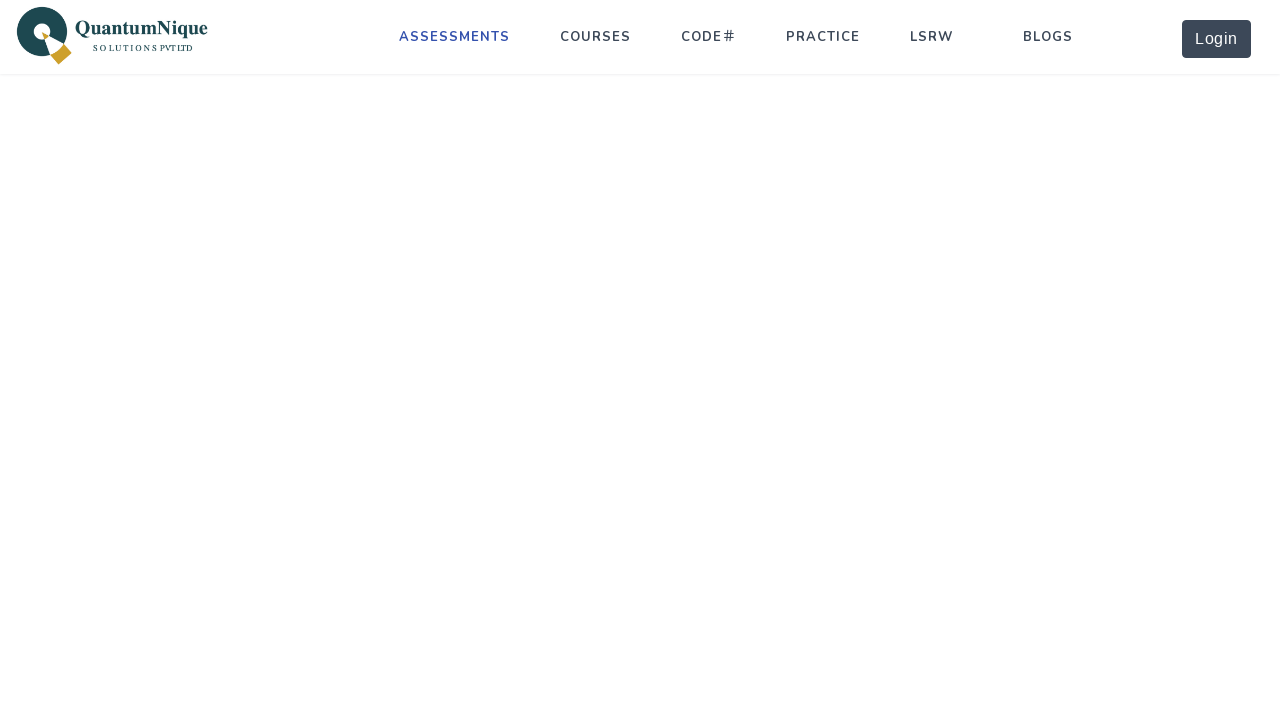

Verified URL contains 'assessments': https://dodo.quantumnique.tech/assessments
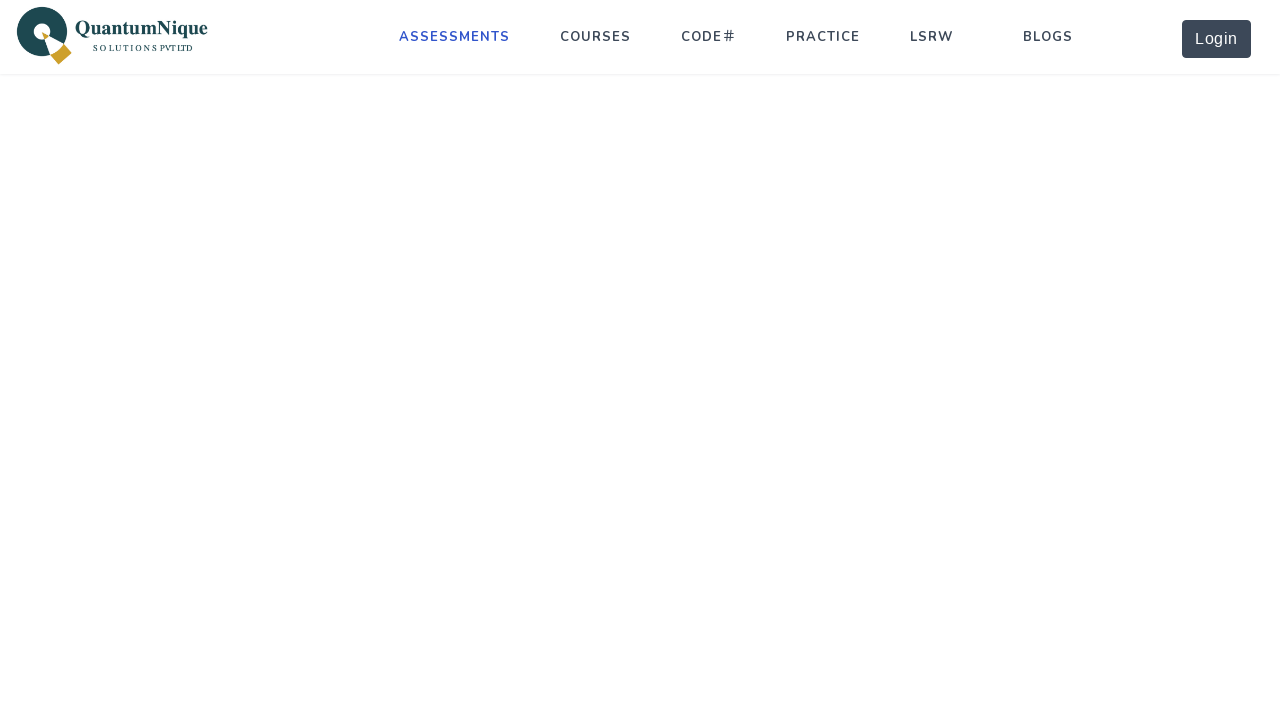

Navigated back to homepage
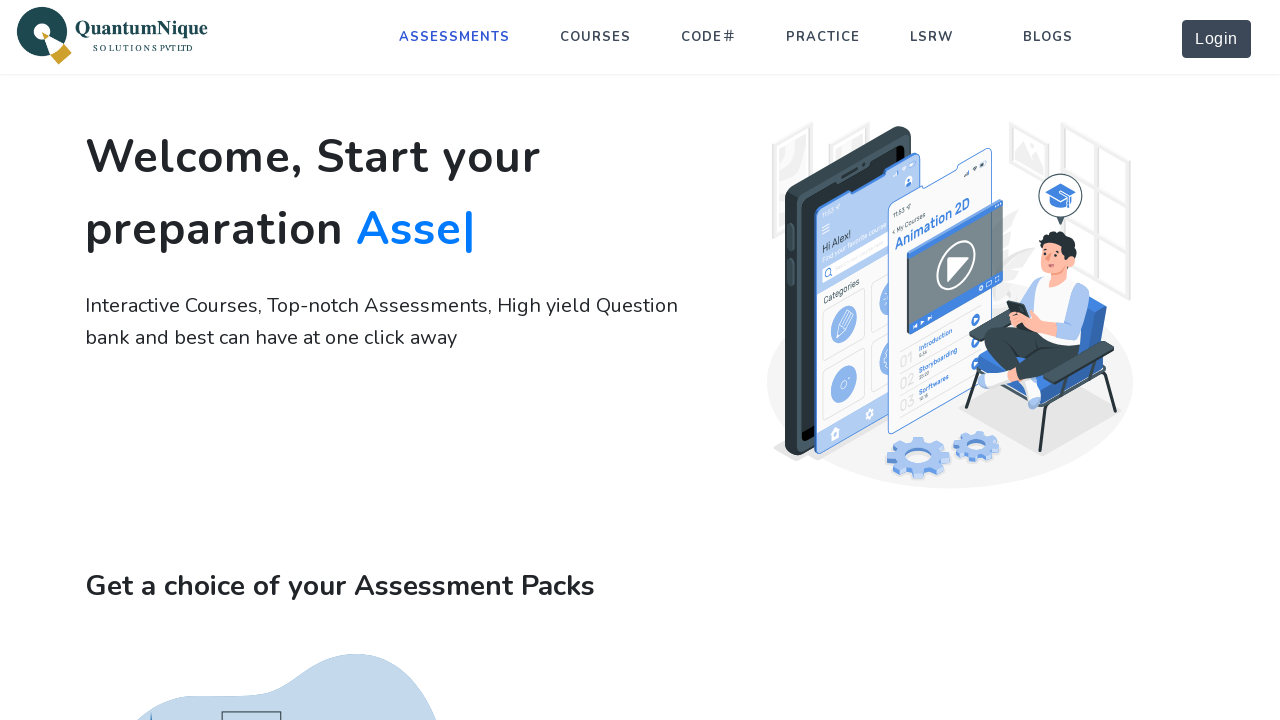

Homepage loaded and ready for next menu link test
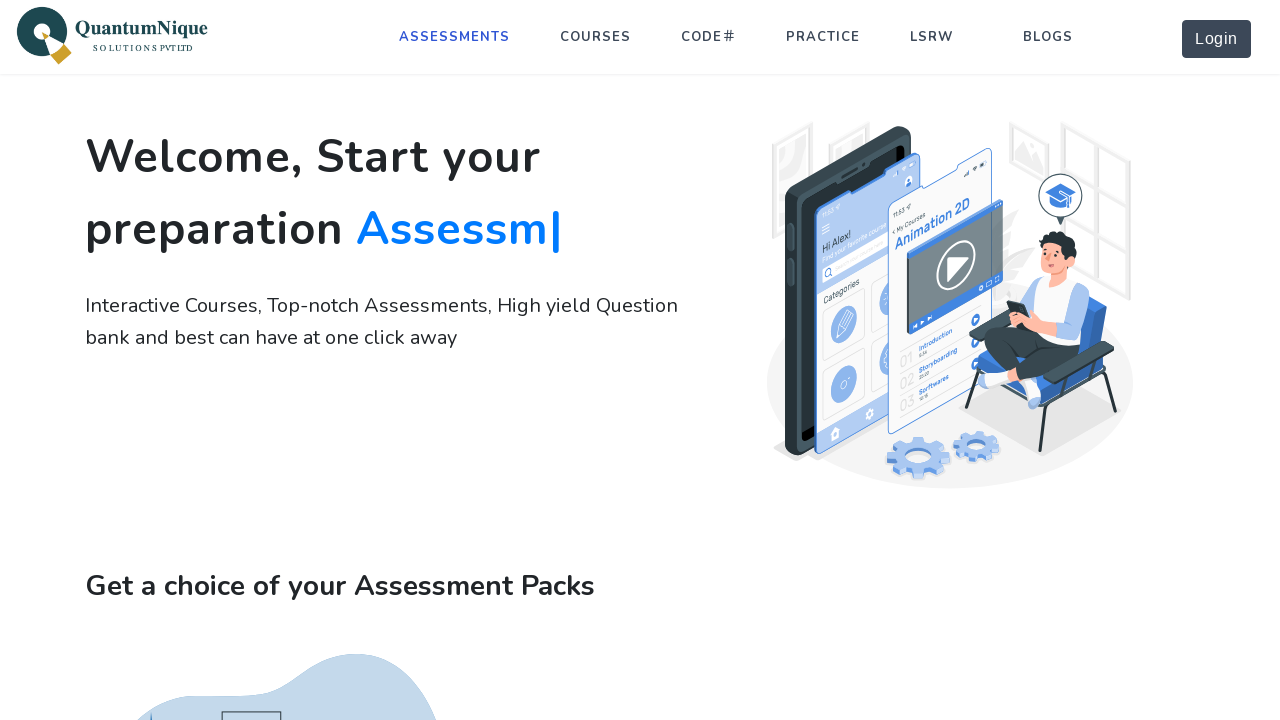

Clicked on 'COURSES' menu link at (596, 37) on text=COURSES
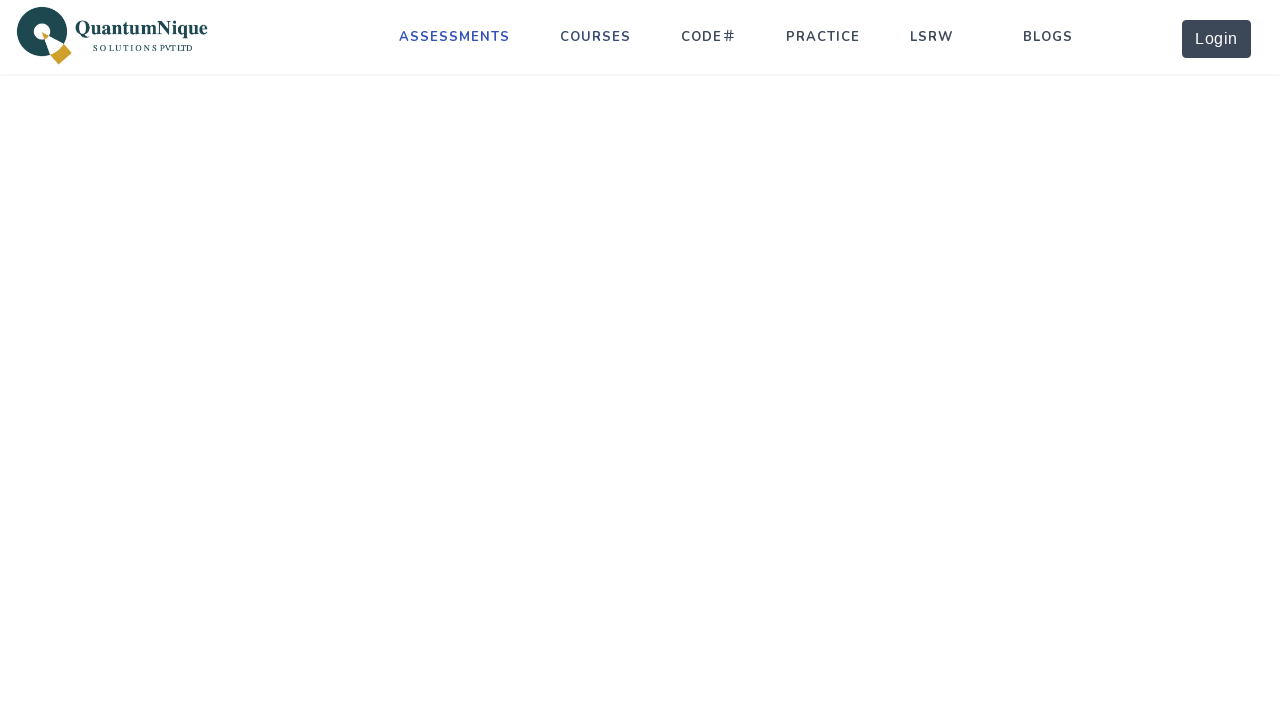

Navigation to COURSES page completed
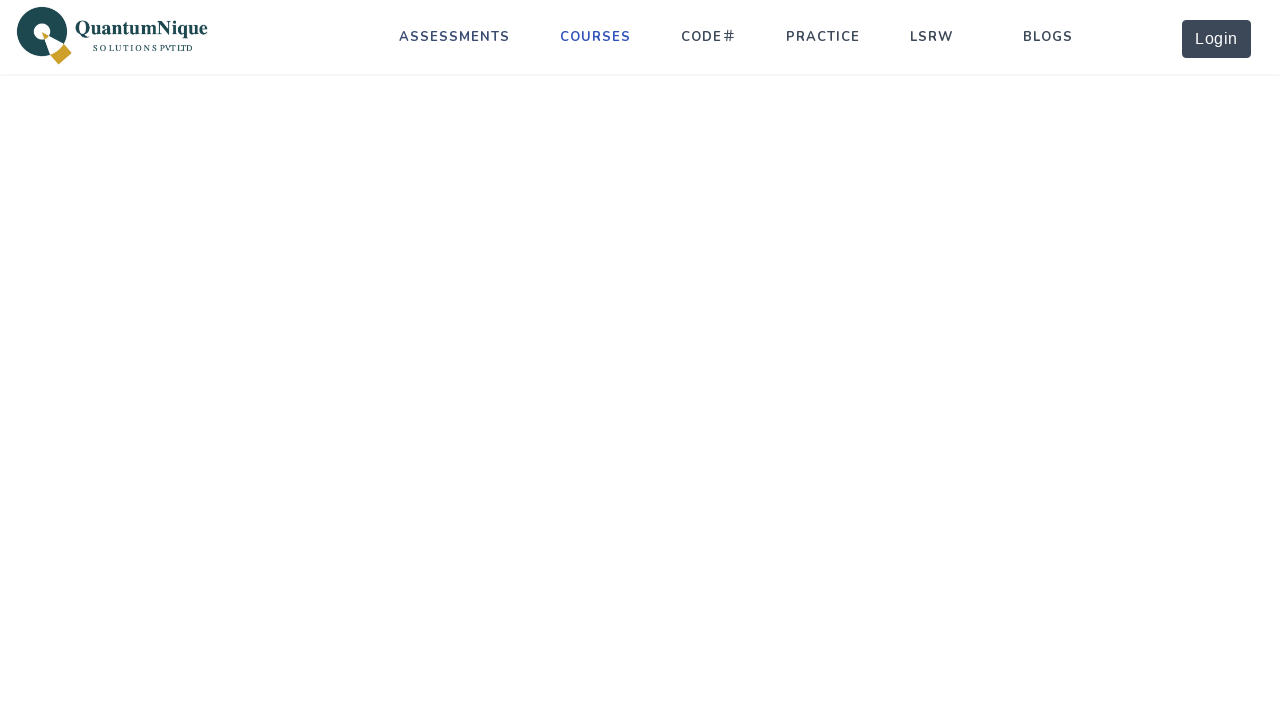

Verified URL contains 'courses': https://dodo.quantumnique.tech/courses
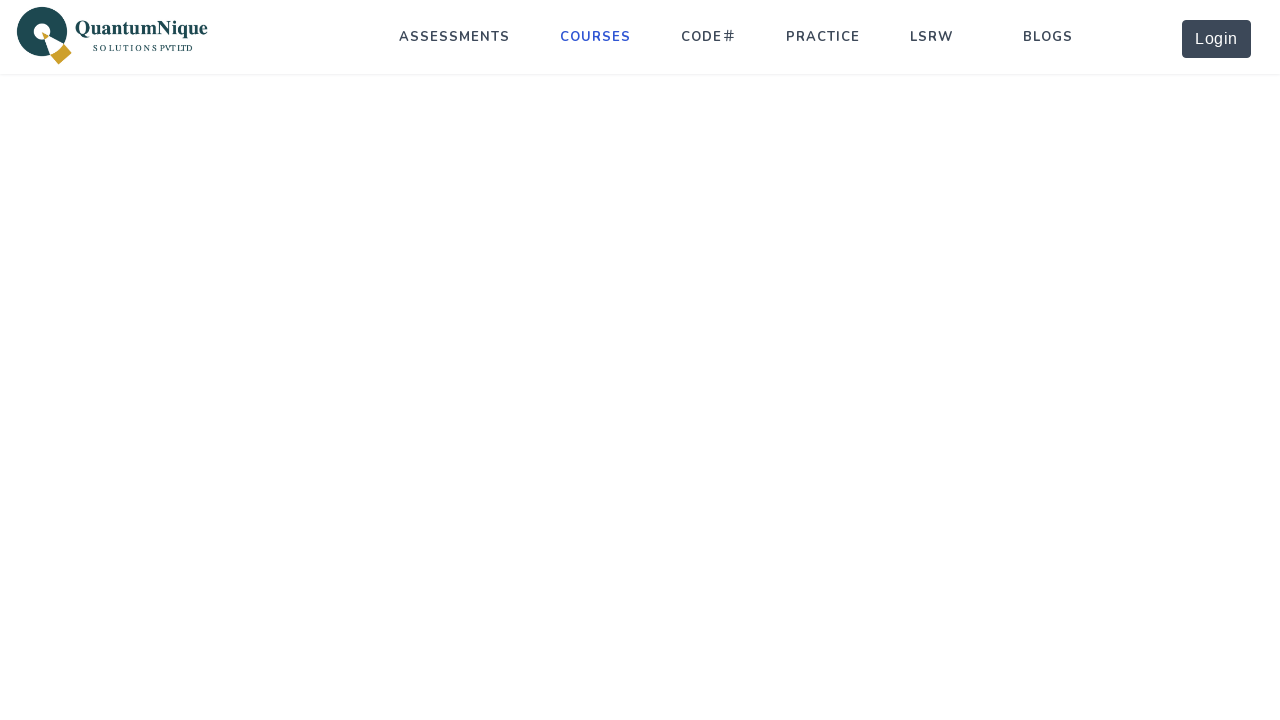

Navigated back to homepage
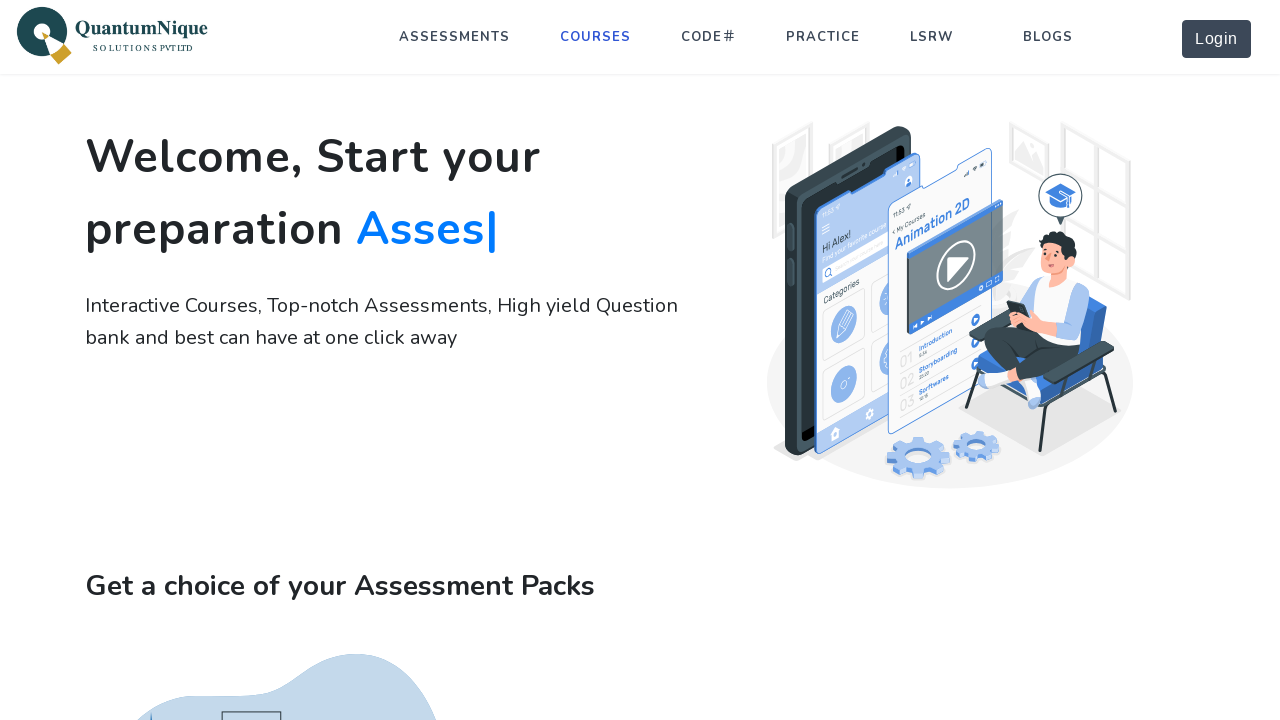

Homepage loaded and ready for next menu link test
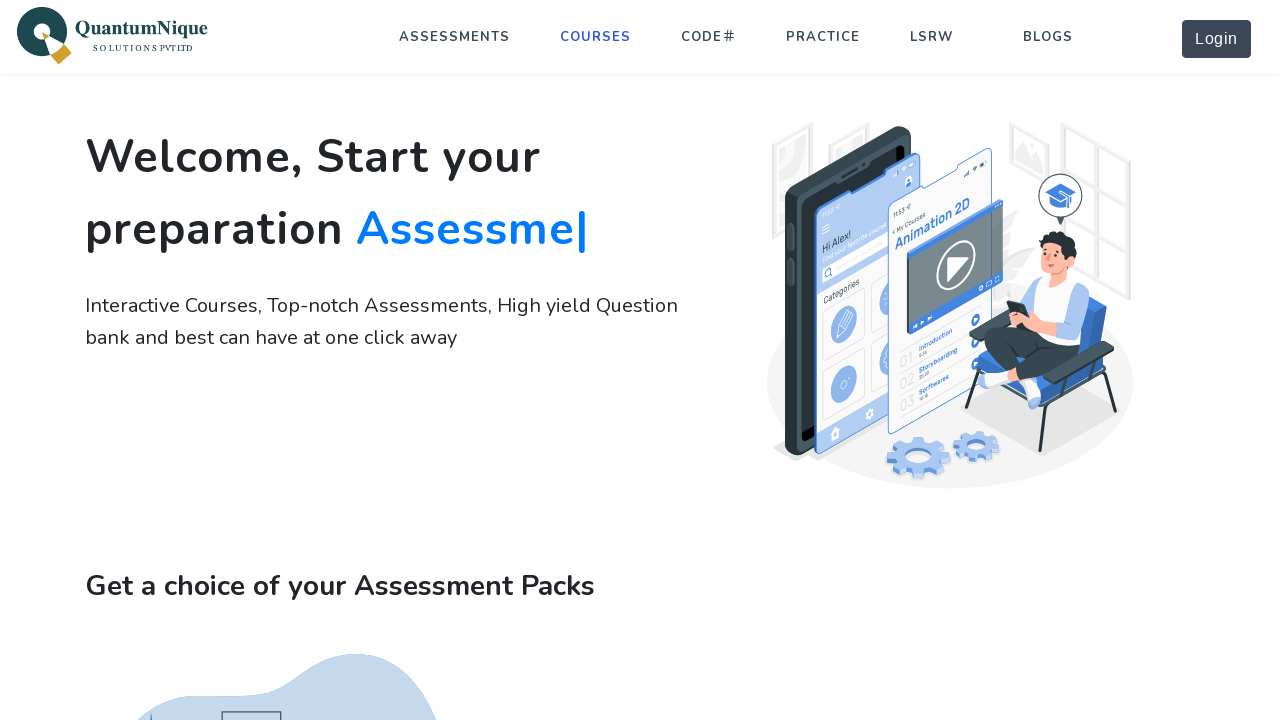

Clicked on 'PRACTICE' menu link at (823, 37) on text=PRACTICE
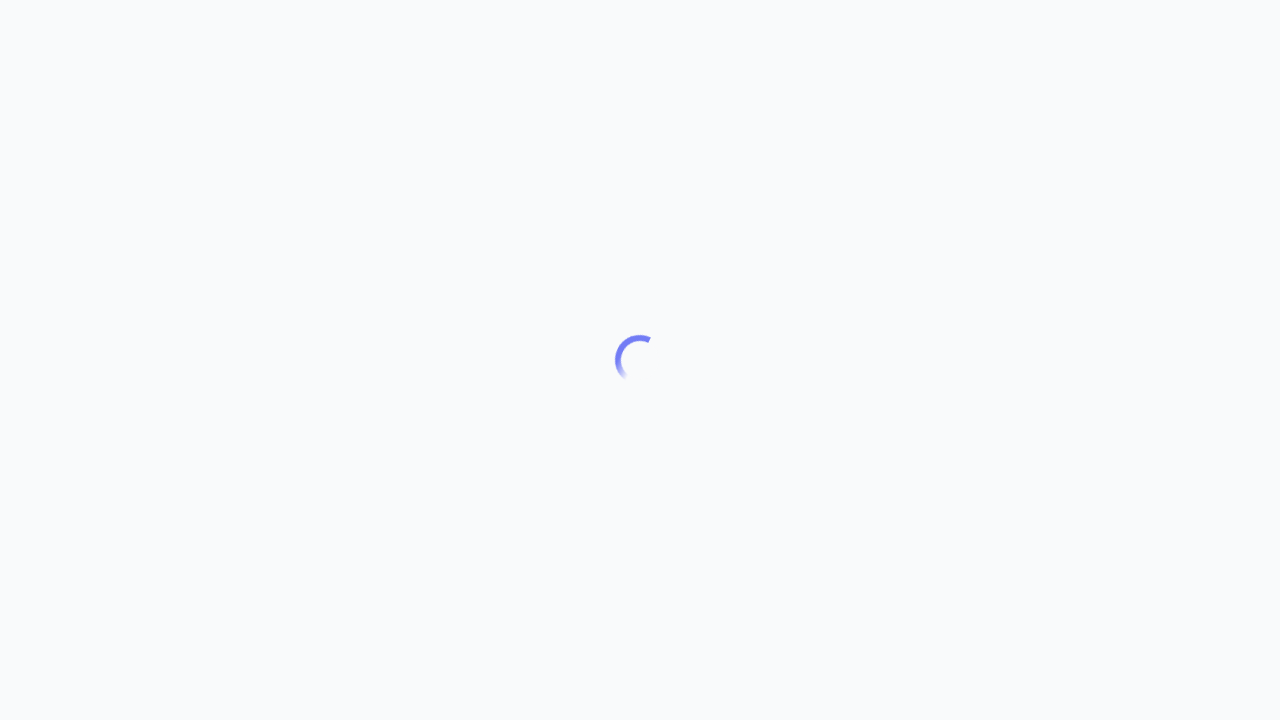

Navigation to PRACTICE page completed
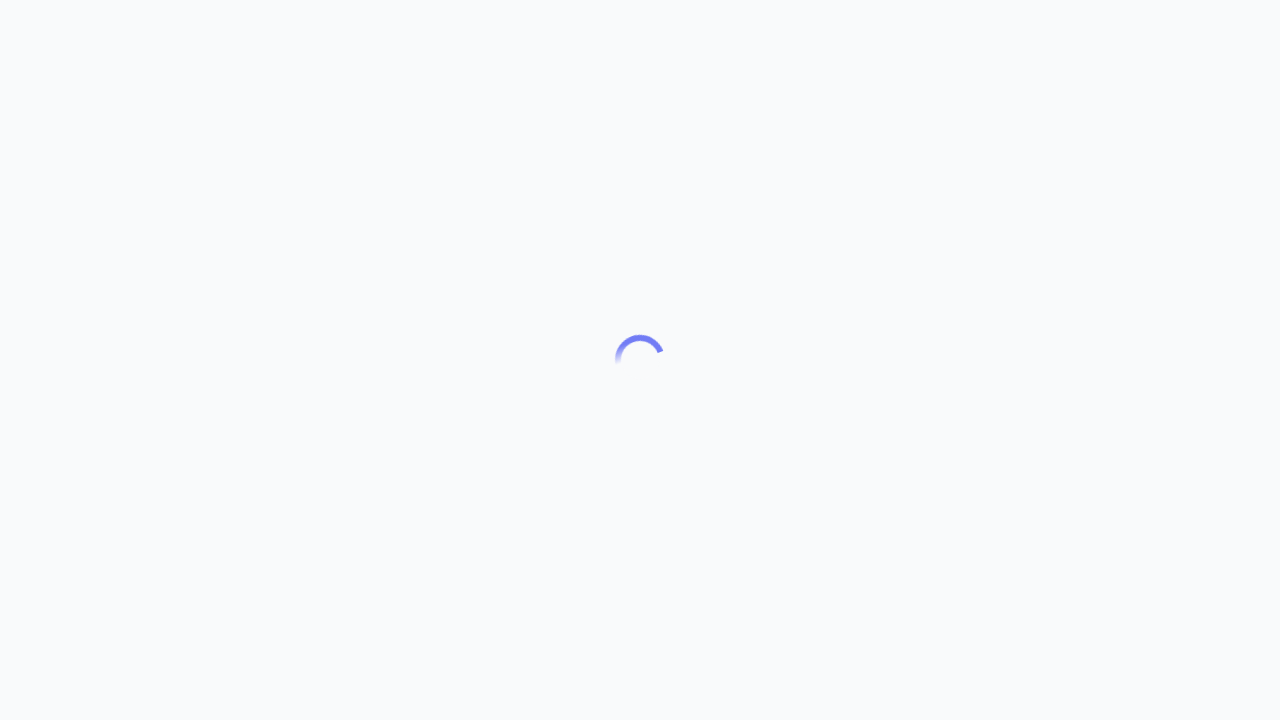

Verified URL contains 'practice': https://dodo.quantumnique.tech/practice
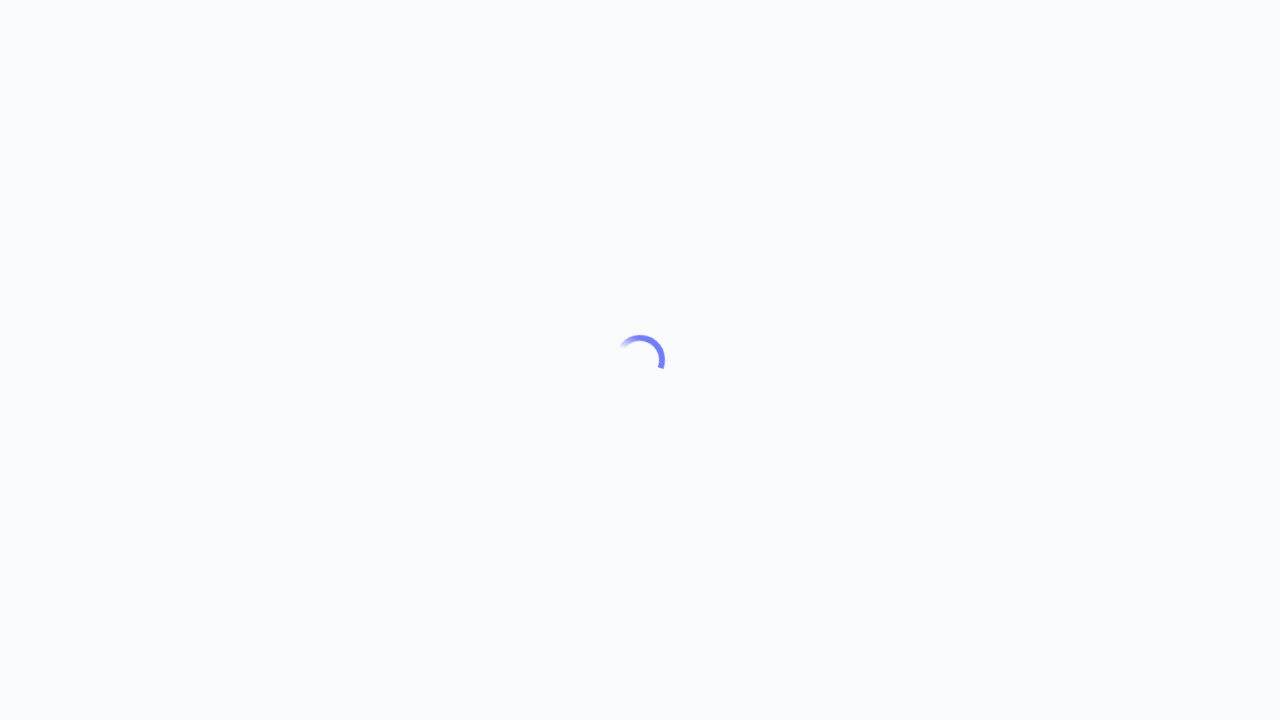

Navigated back to homepage
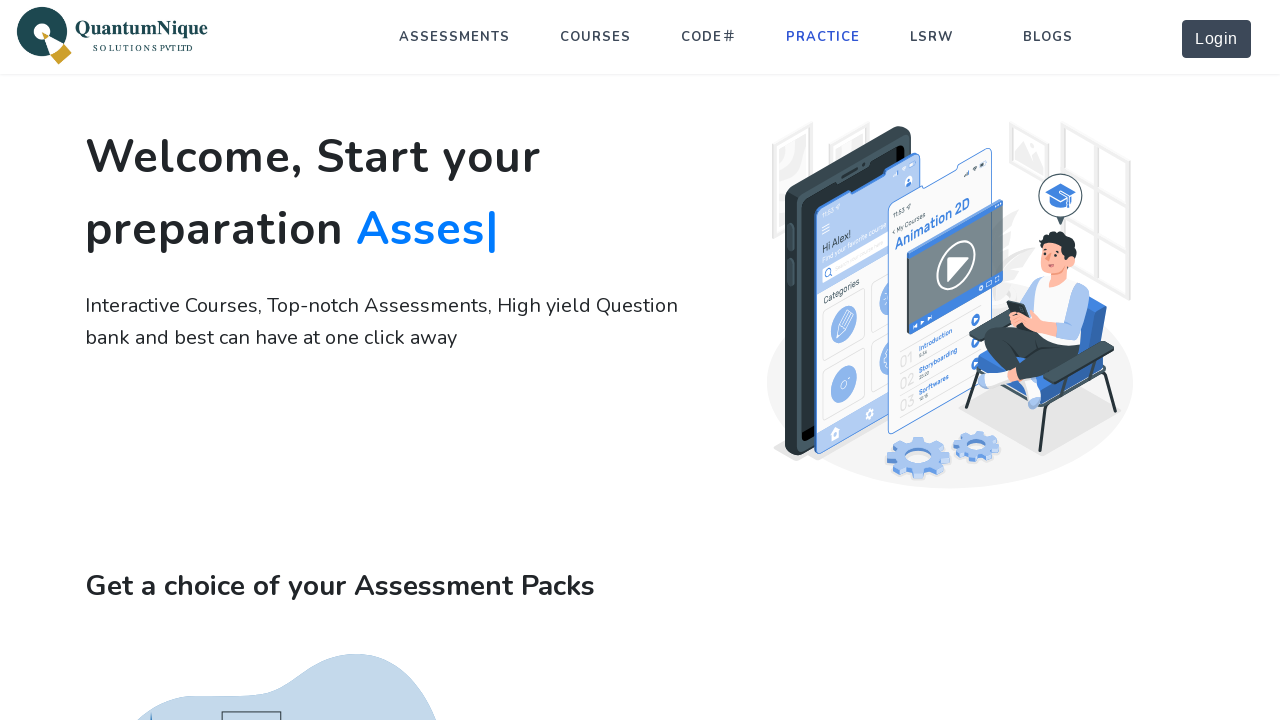

Homepage loaded and ready for next menu link test
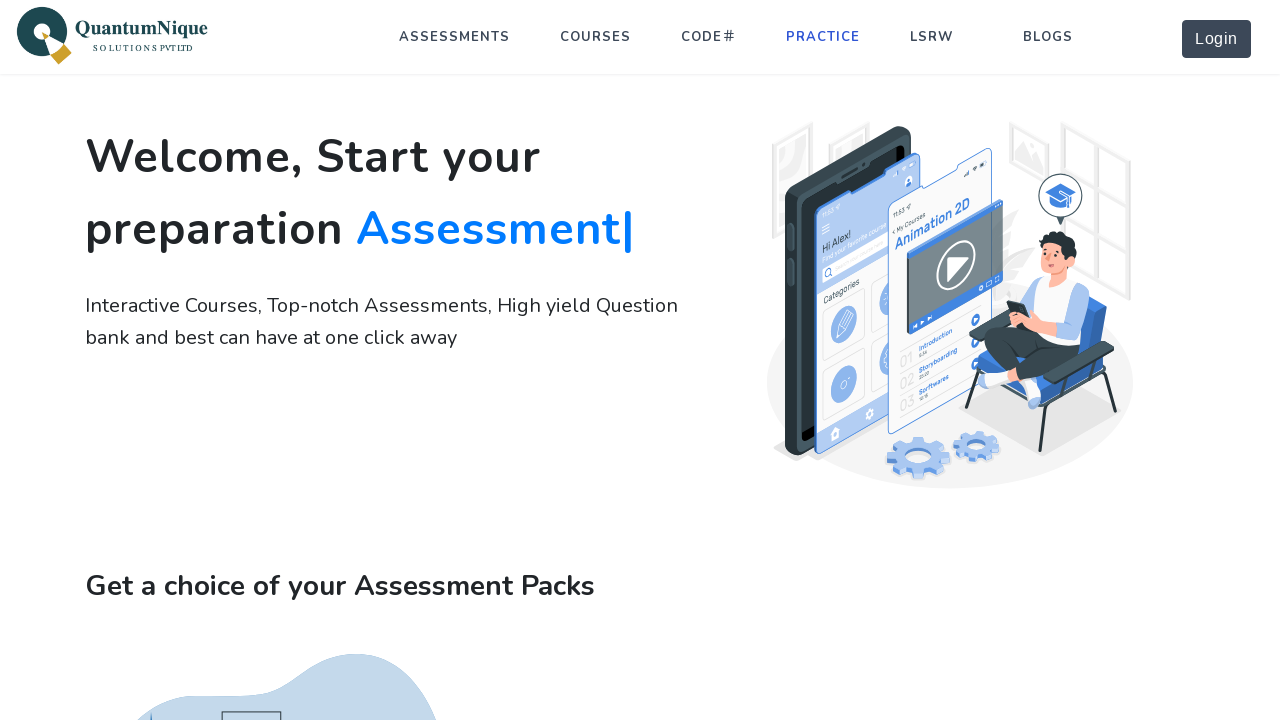

Clicked on 'CODE' menu link at (709, 37) on text=CODE
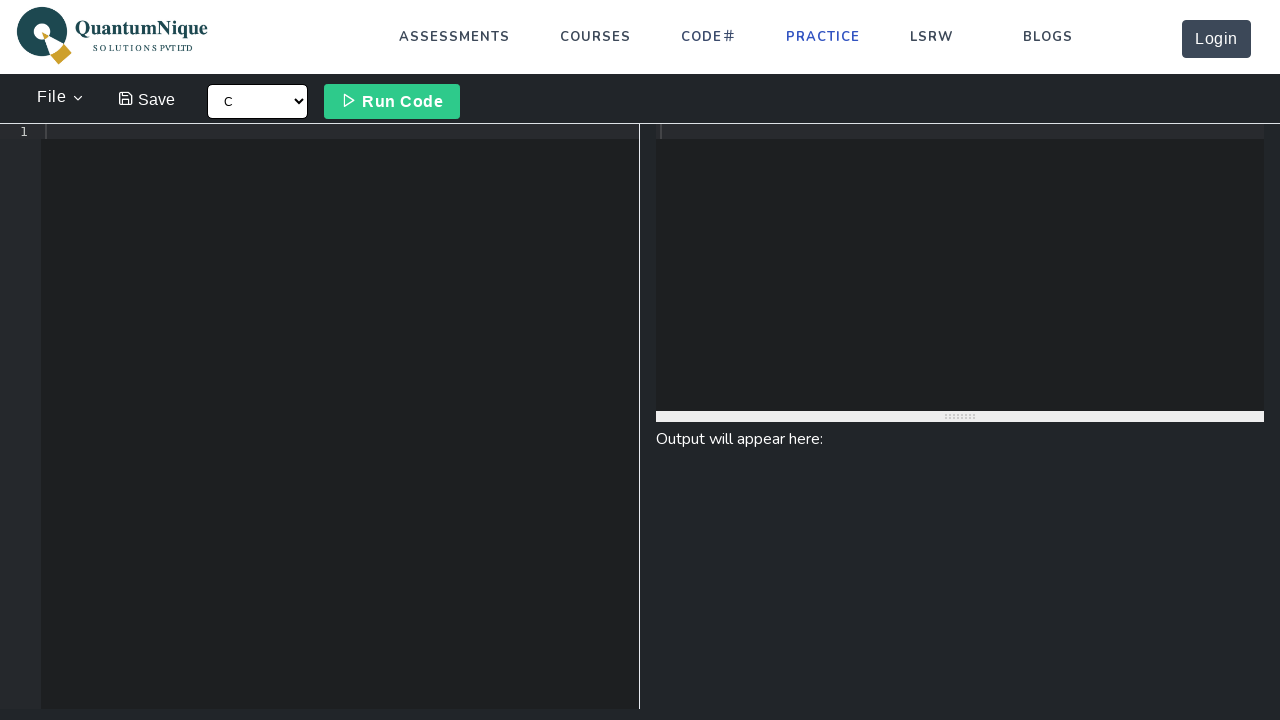

Navigation to CODE page completed
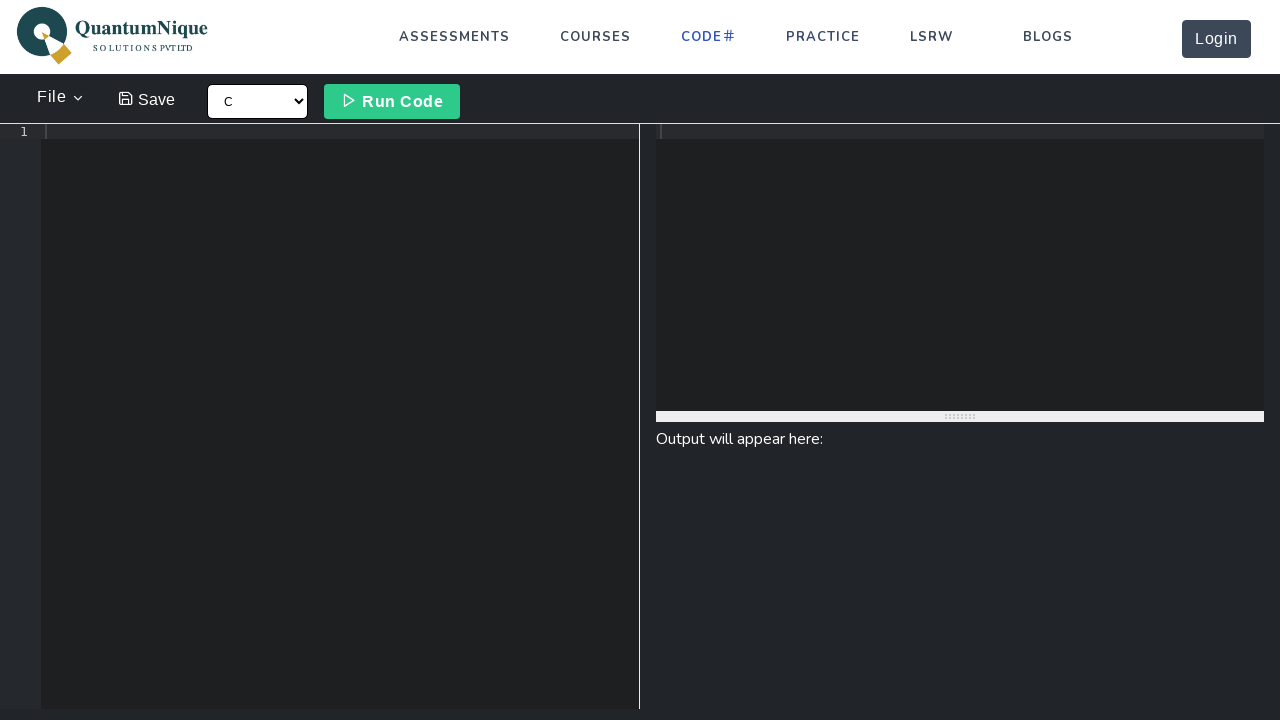

Verified URL contains 'code': https://dodo.quantumnique.tech/code-compiler
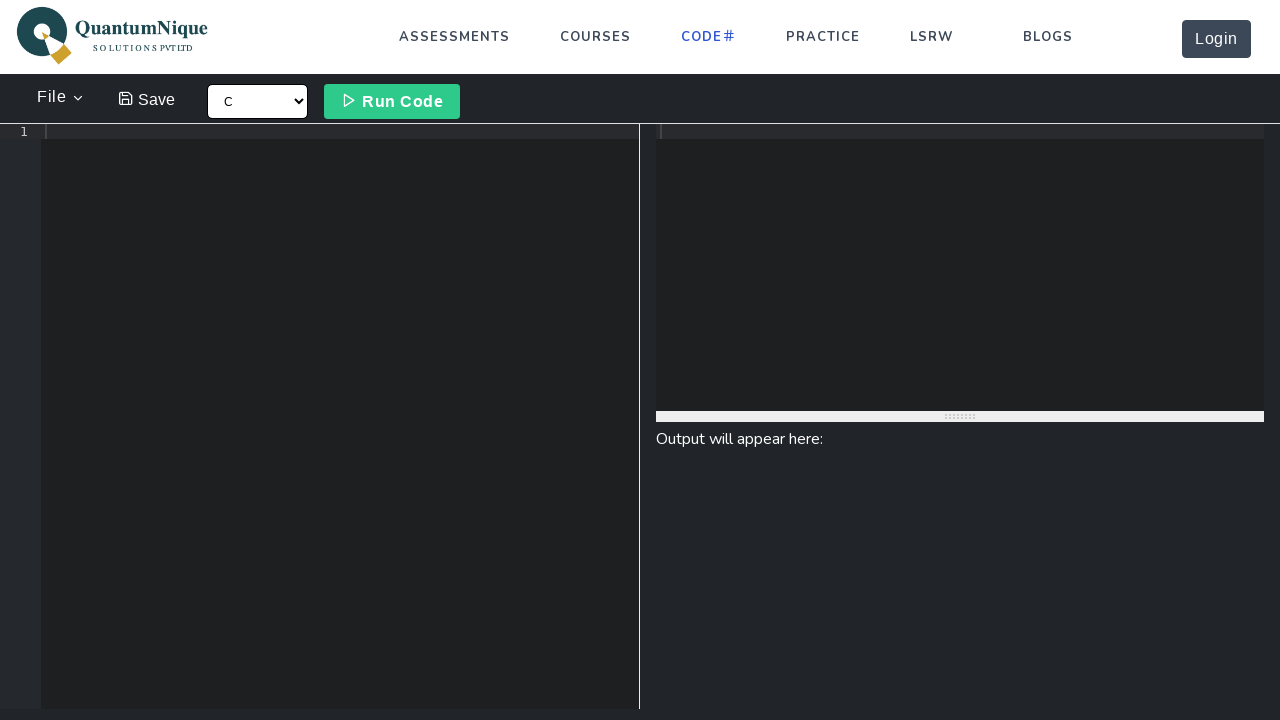

Navigated back to homepage
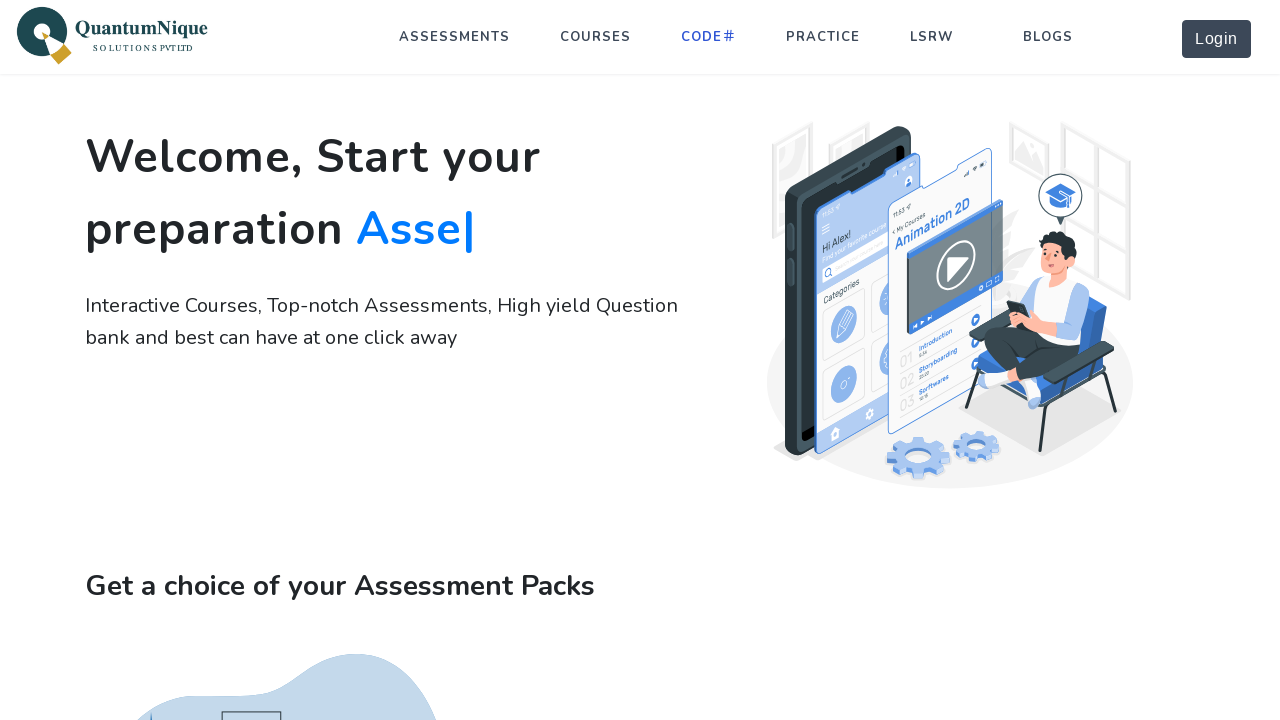

Homepage loaded and ready for next menu link test
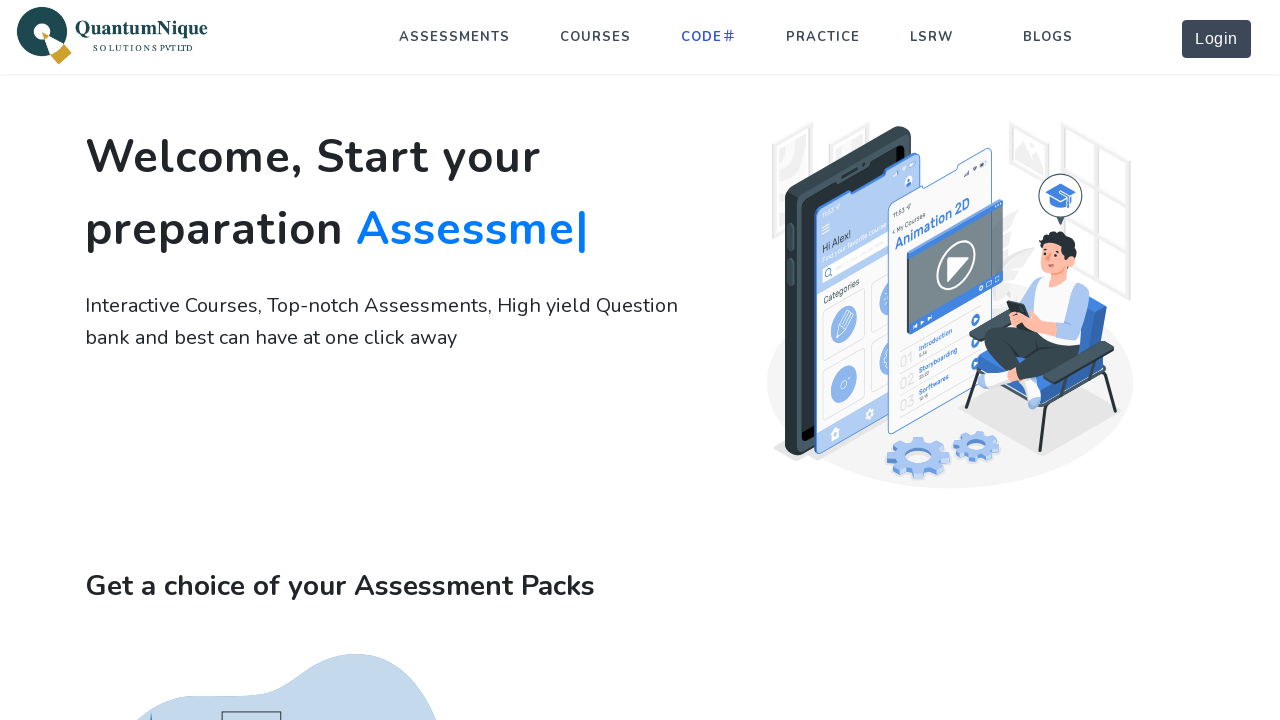

Clicked on 'LSRW' menu link at (932, 37) on text=LSRW
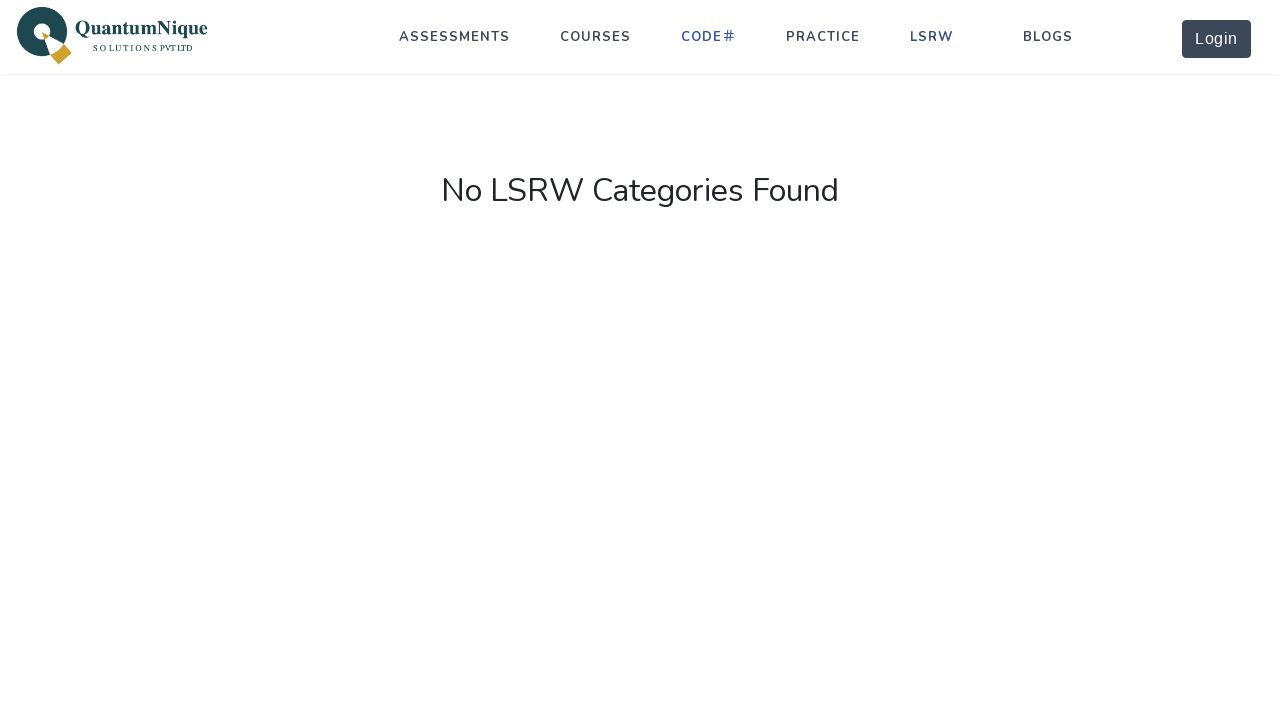

Navigation to LSRW page completed
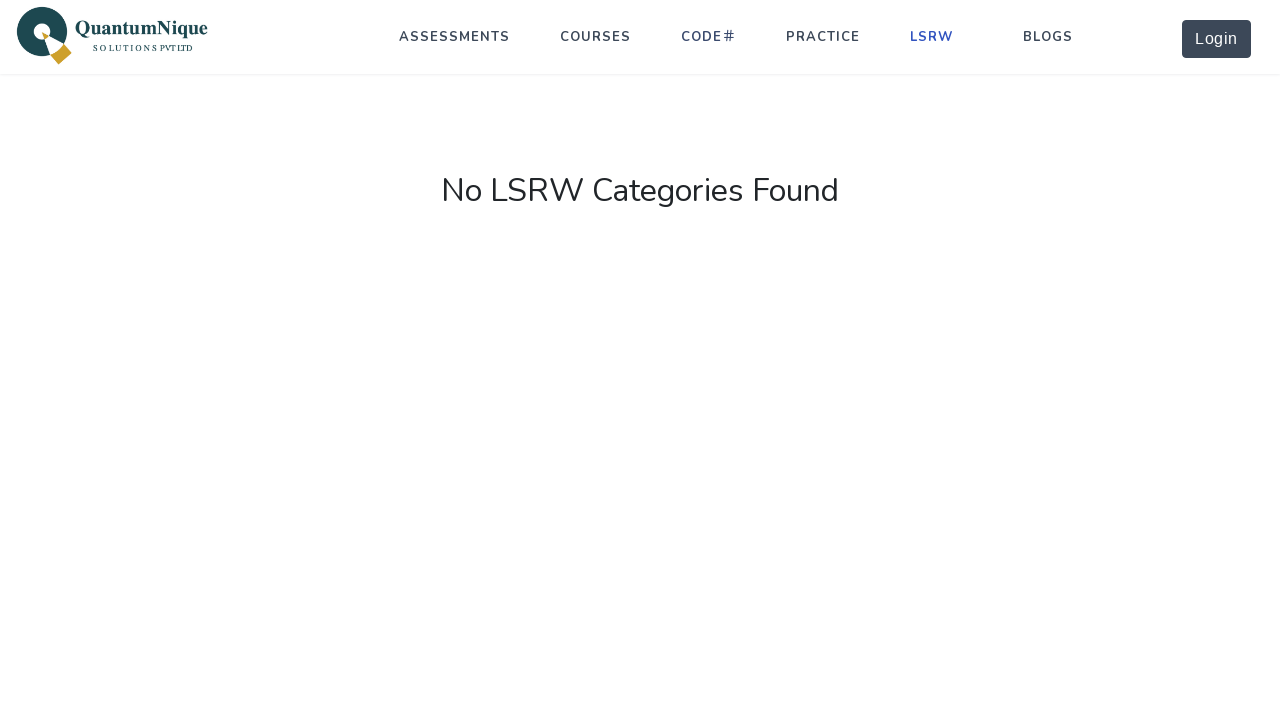

Verified URL contains 'lsrw': https://dodo.quantumnique.tech/lsrw
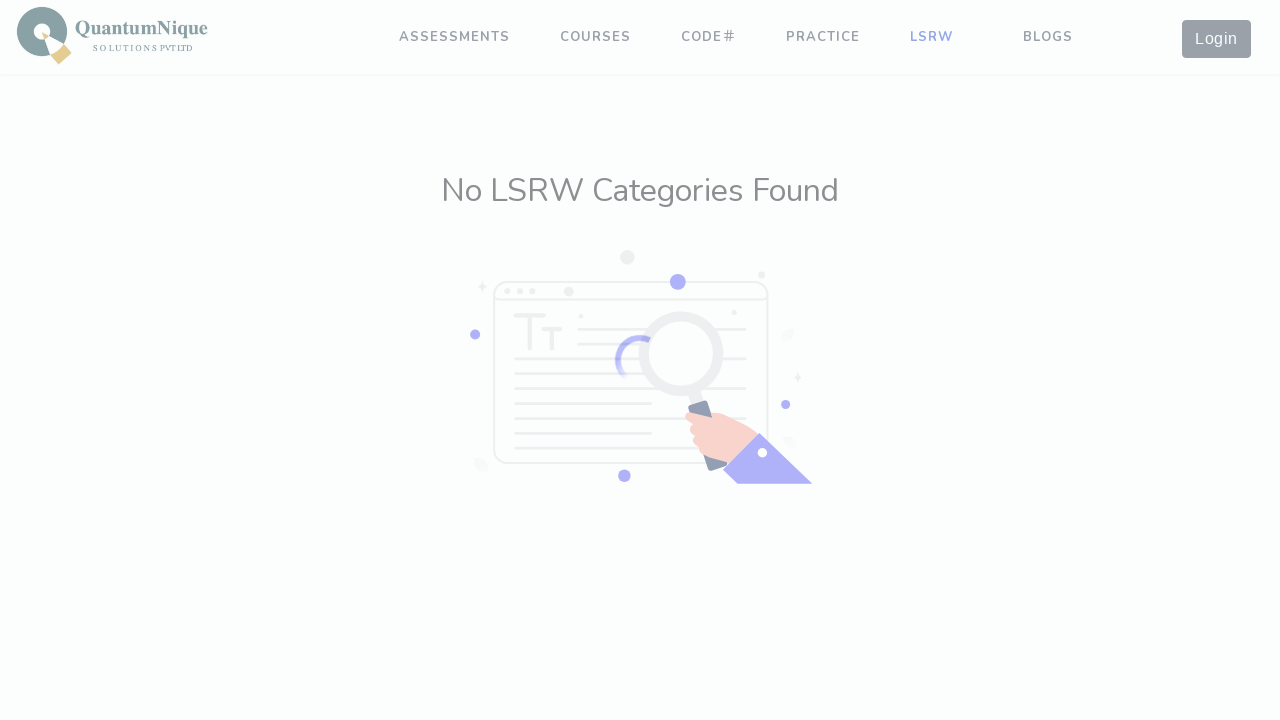

Navigated back to homepage
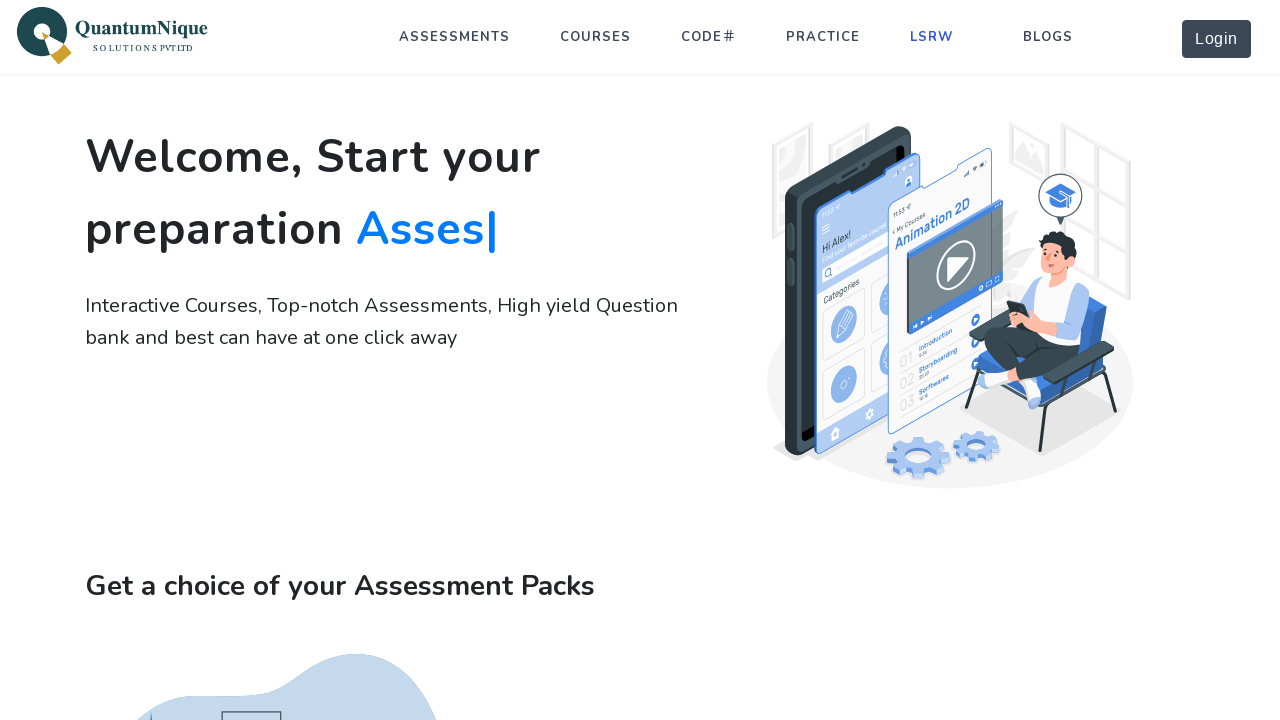

Homepage loaded and ready for next menu link test
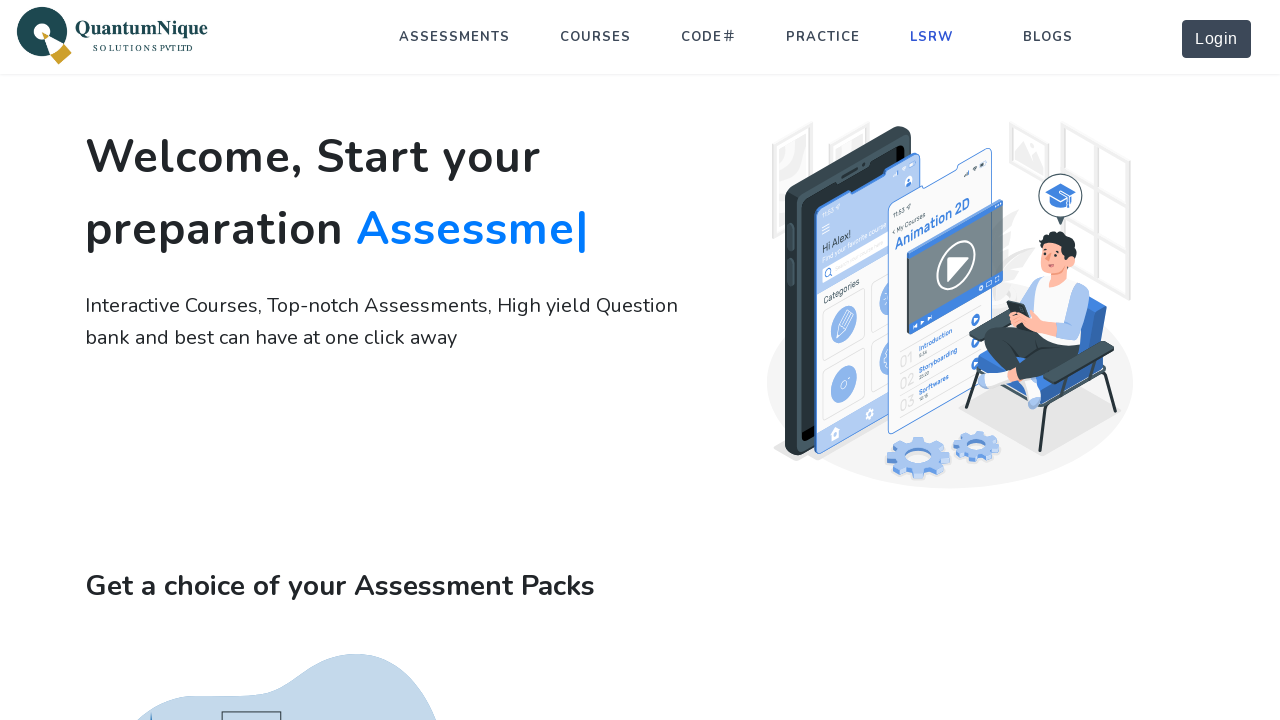

Clicked on 'BLOGS' menu link at (1048, 37) on text=BLOGS
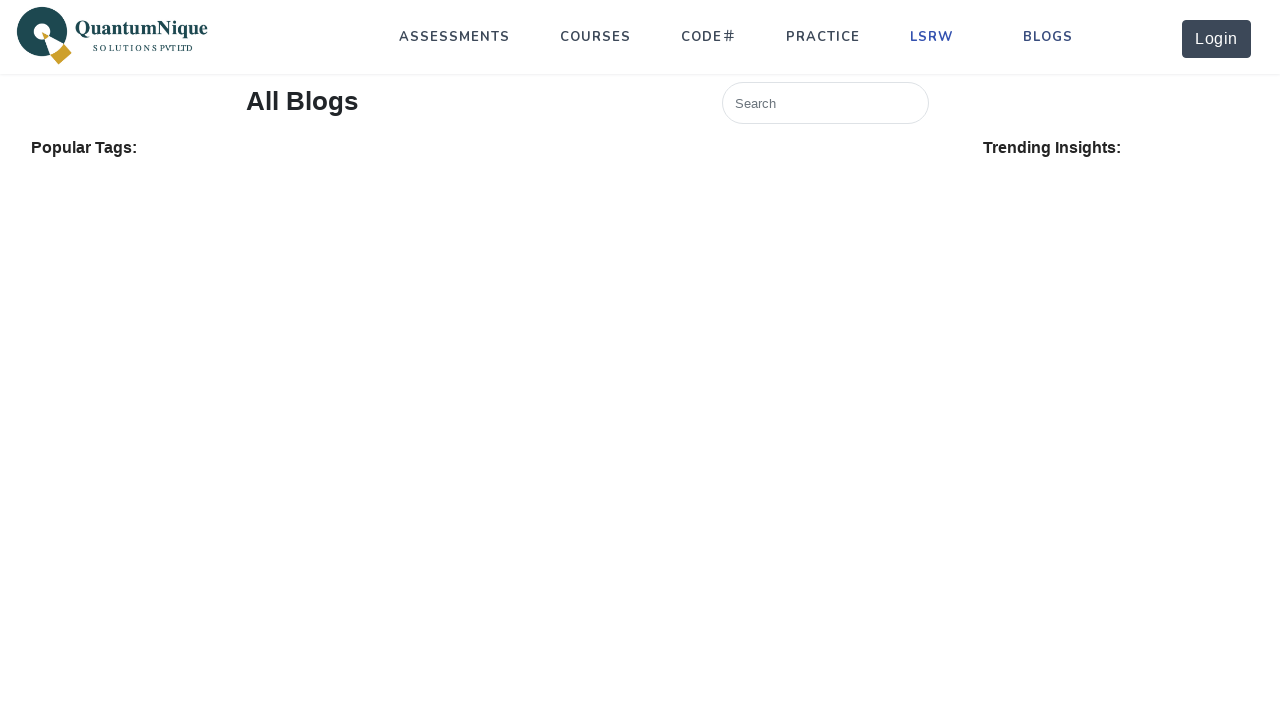

Navigation to BLOGS page completed
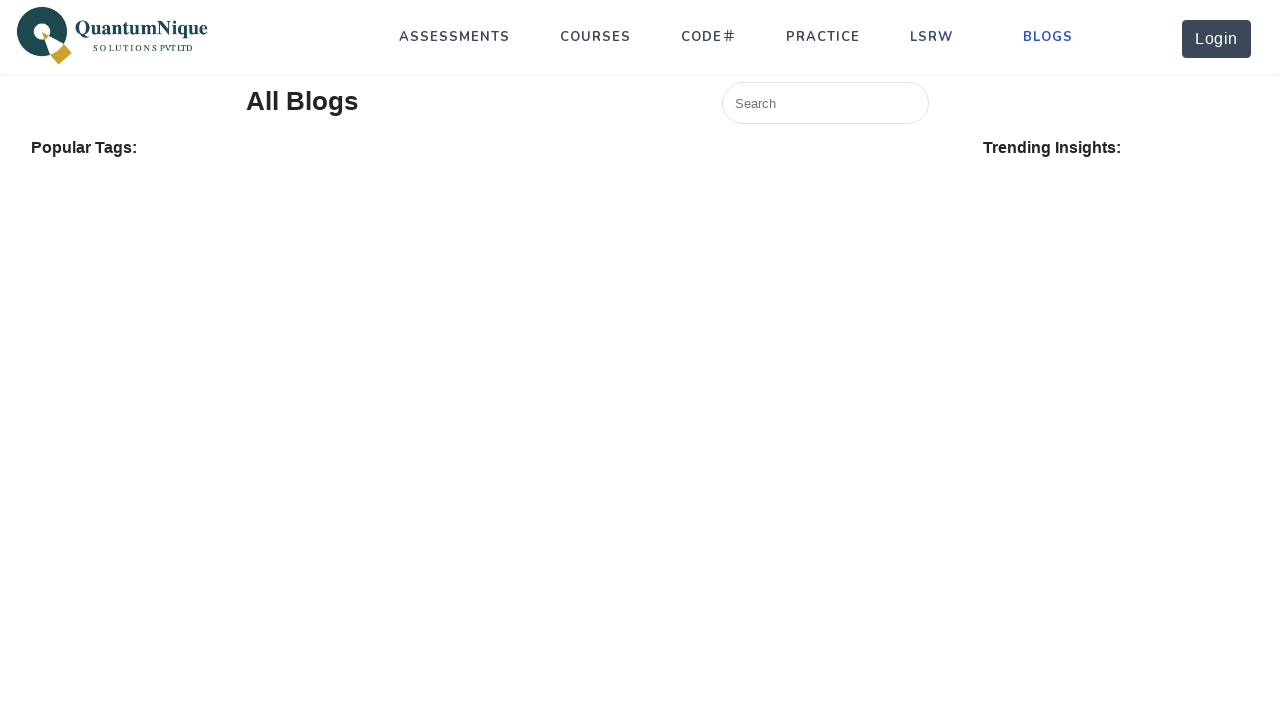

Verified URL contains 'blog': https://dodo.quantumnique.tech/blog
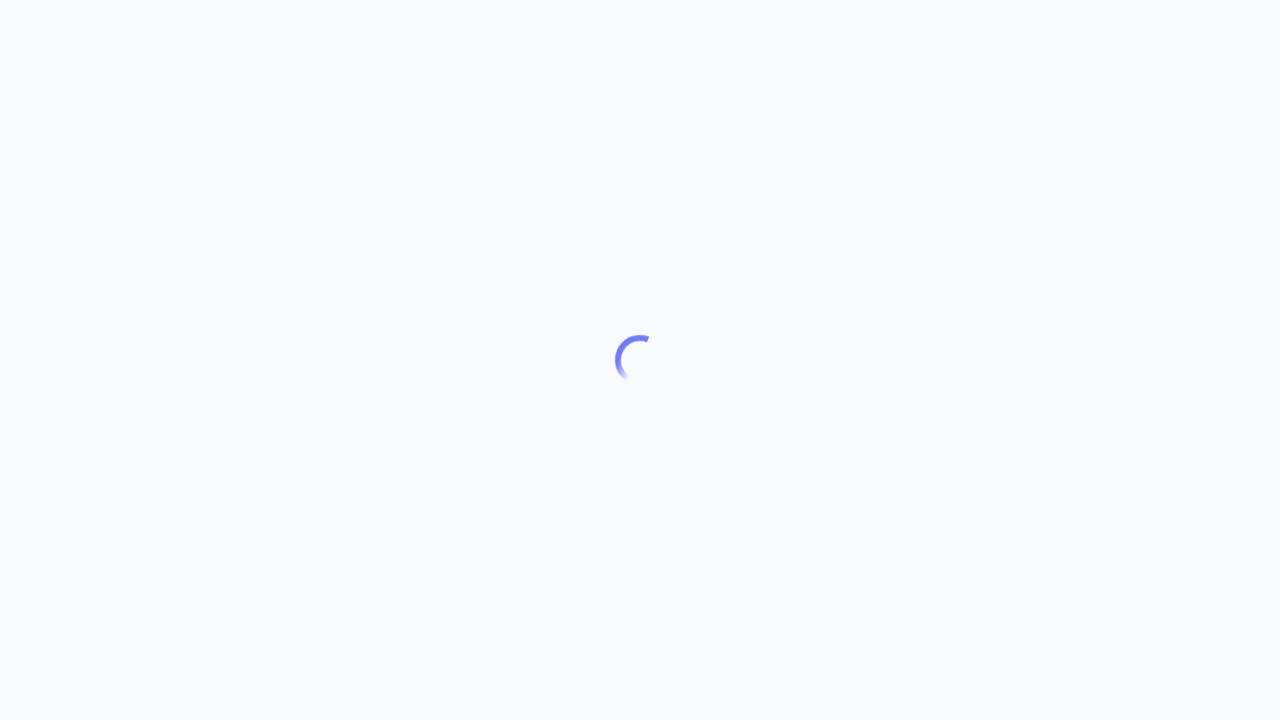

Navigated back to homepage
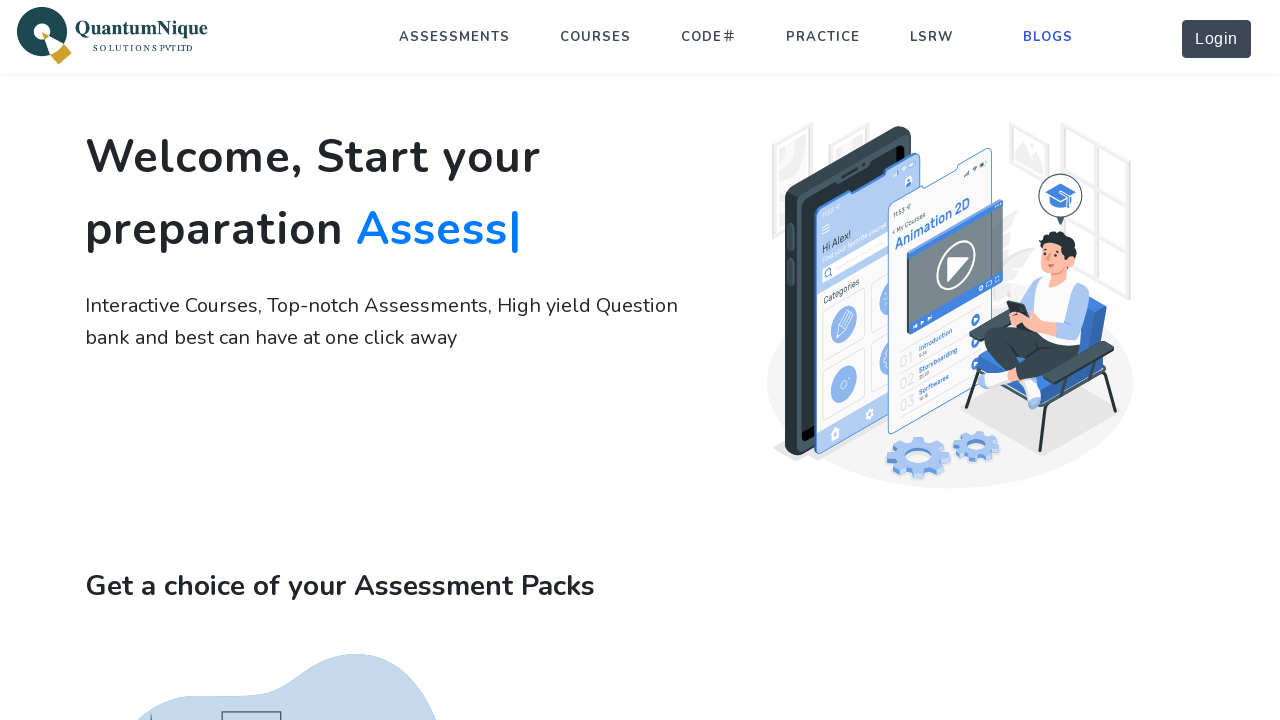

Homepage loaded and ready for next menu link test
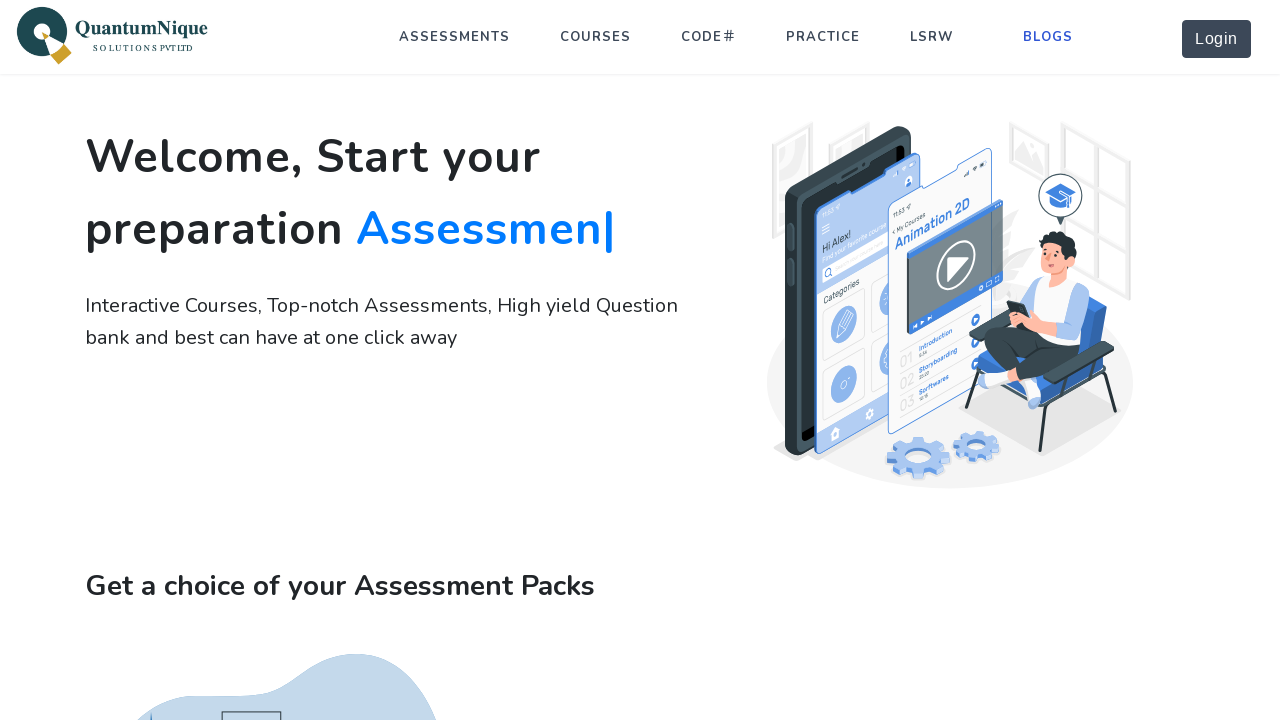

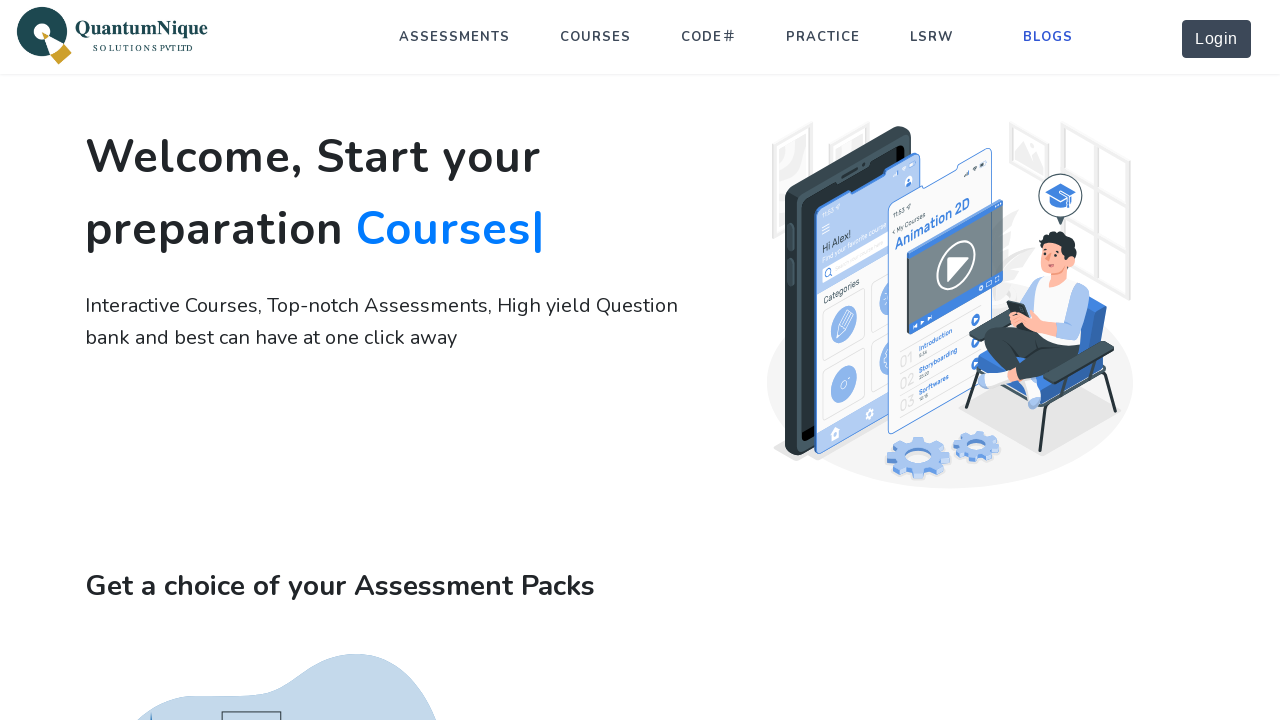